Tests radio button properties on a registration form by verifying the radio button is displayed, enabled, checking its selection state, and interacting with it.

Starting URL: https://demo.automationtesting.in/Register.html

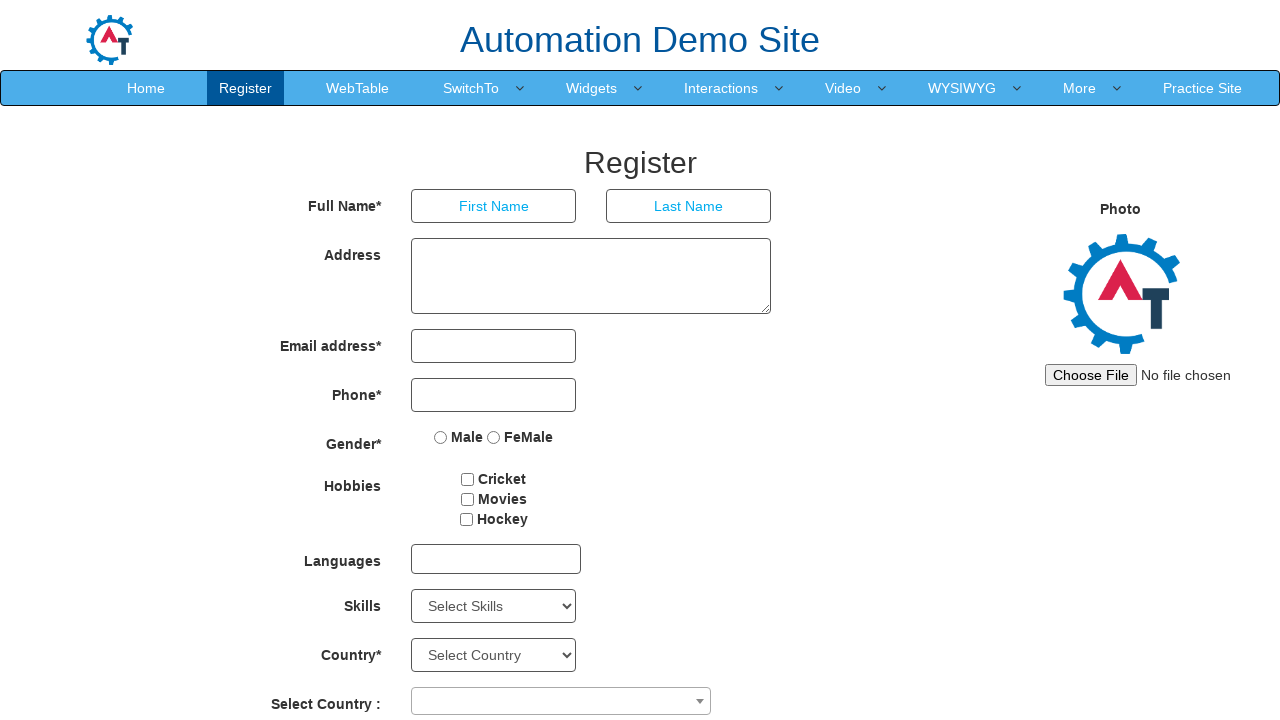

Navigated to registration form page
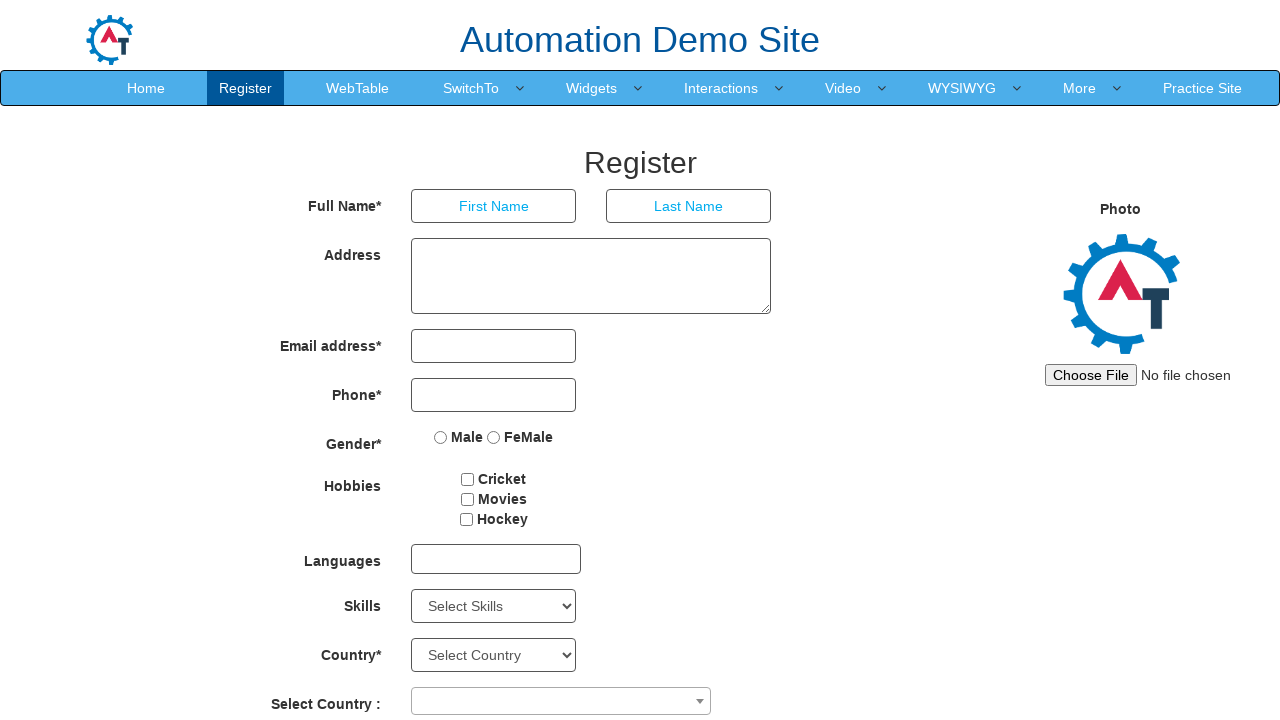

Located radio button element with name 'radiooptions'
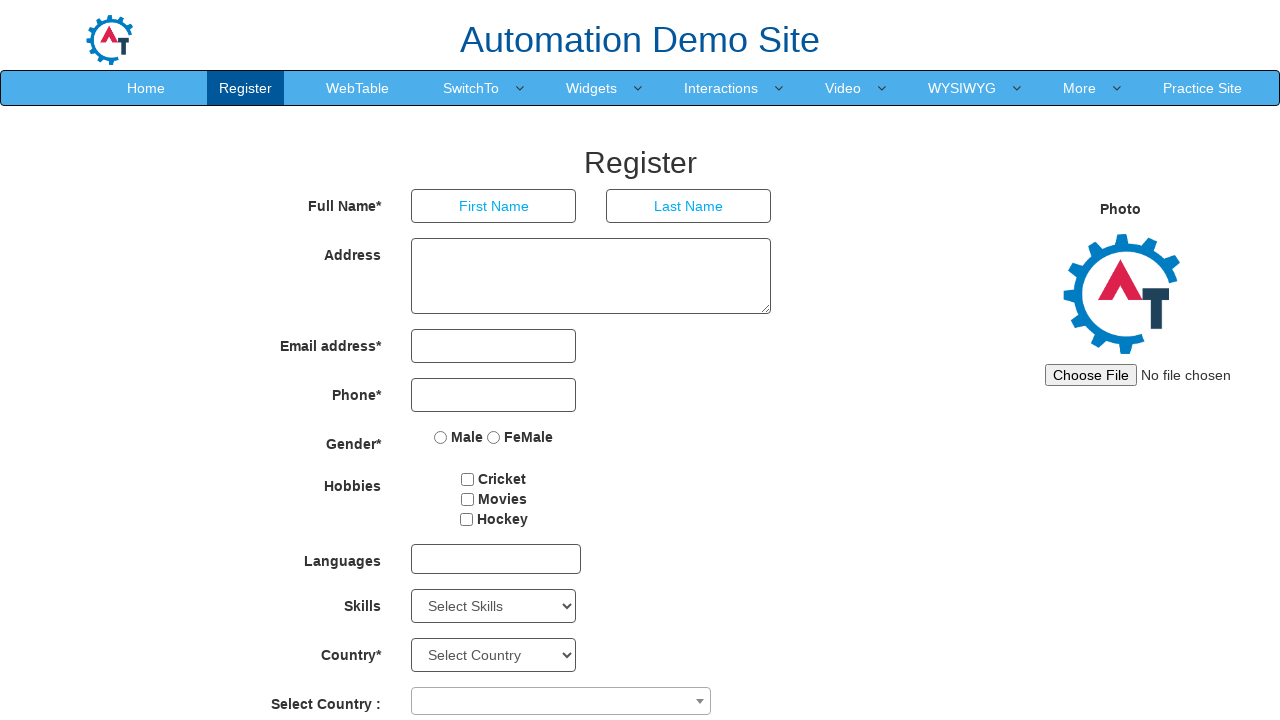

Verified radio button is visible on the page
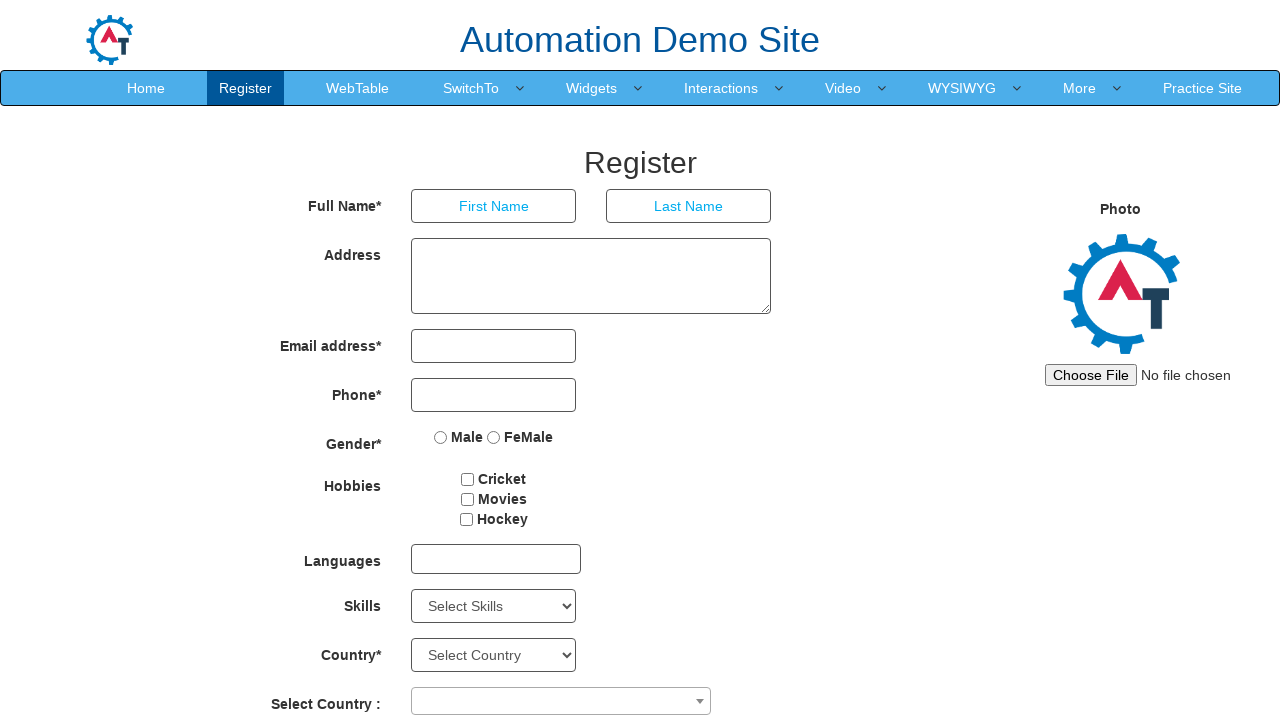

Verified radio button is enabled
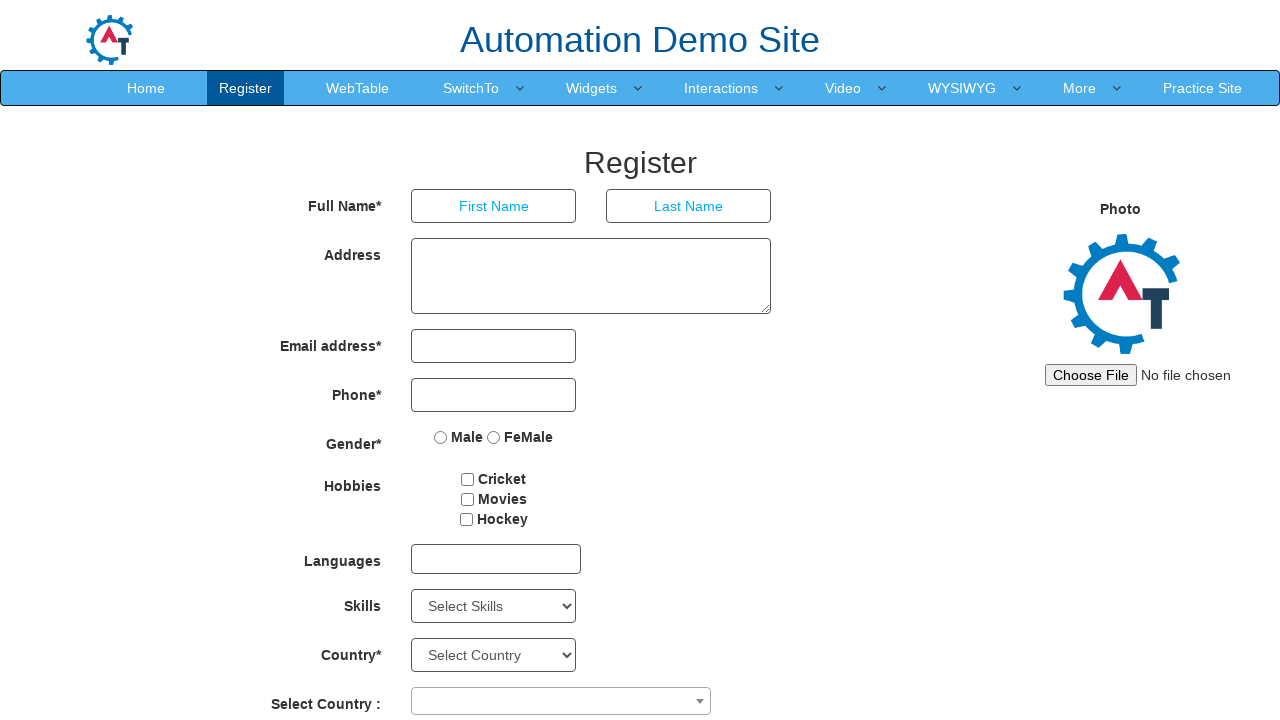

Checked initial selection state: False
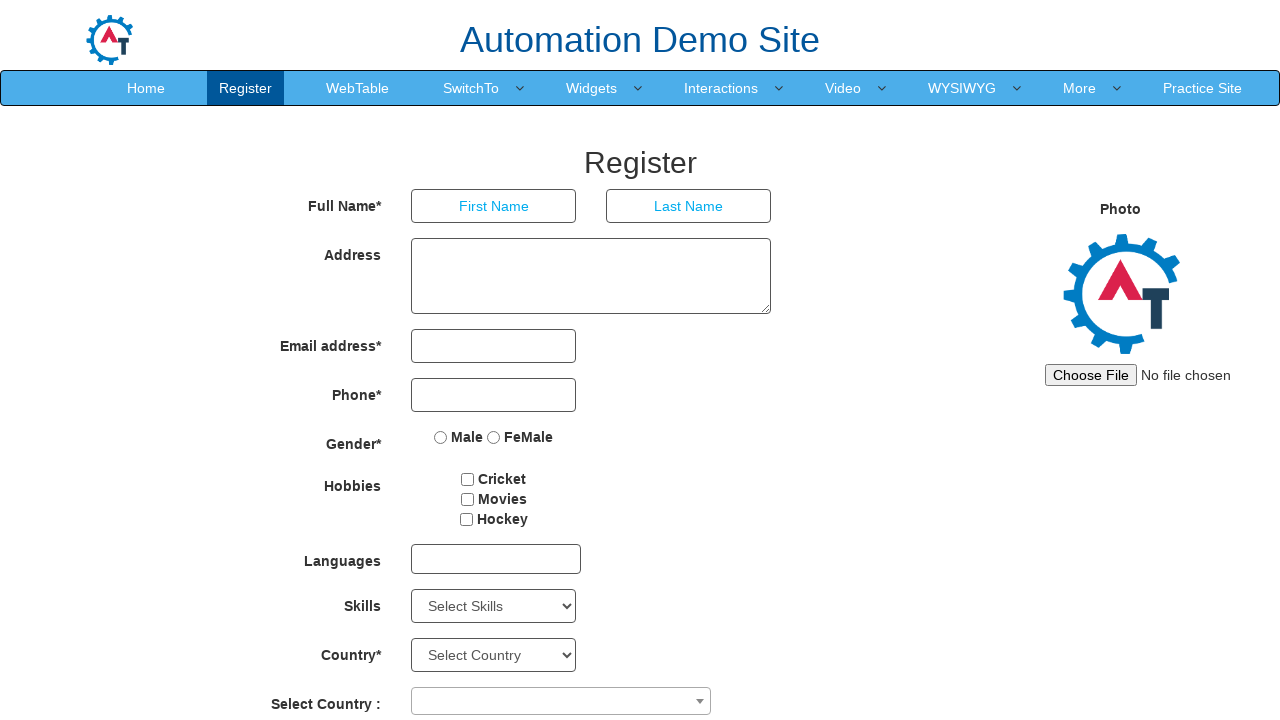

Clicked radio button to select it at (441, 437) on input[name='radiooptions'] >> nth=0
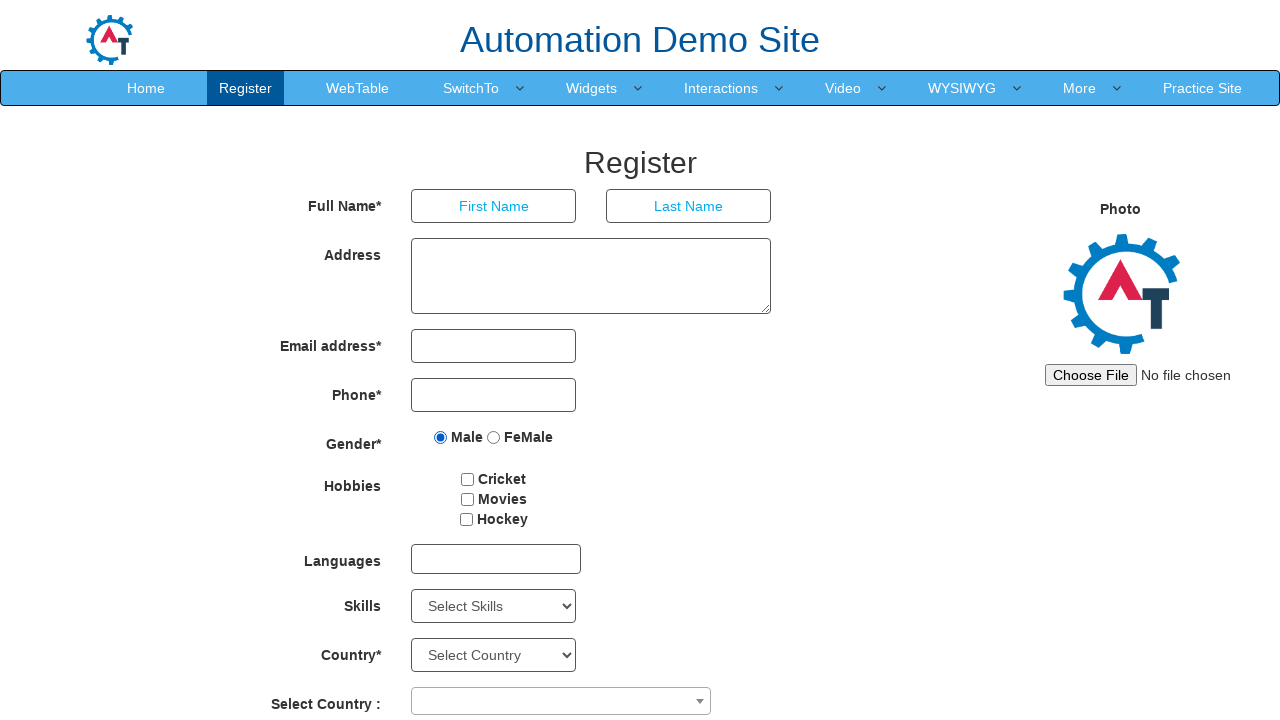

Verified radio button is now selected after clicking
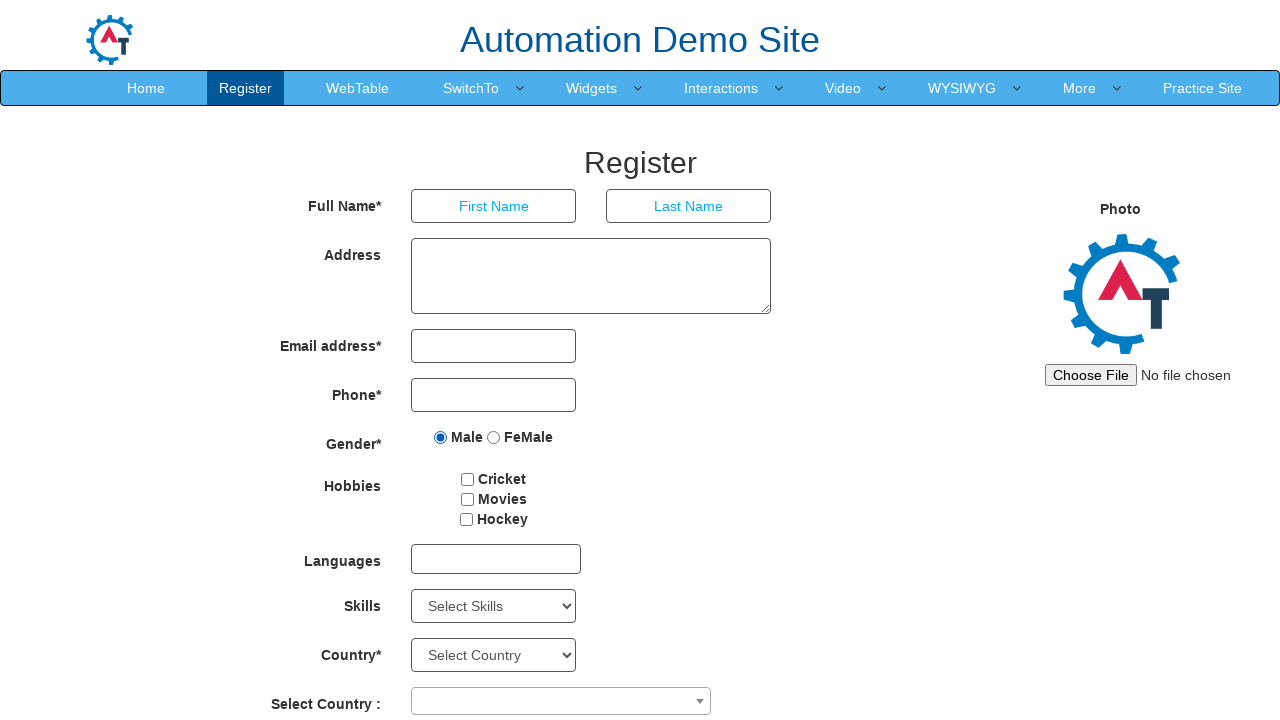

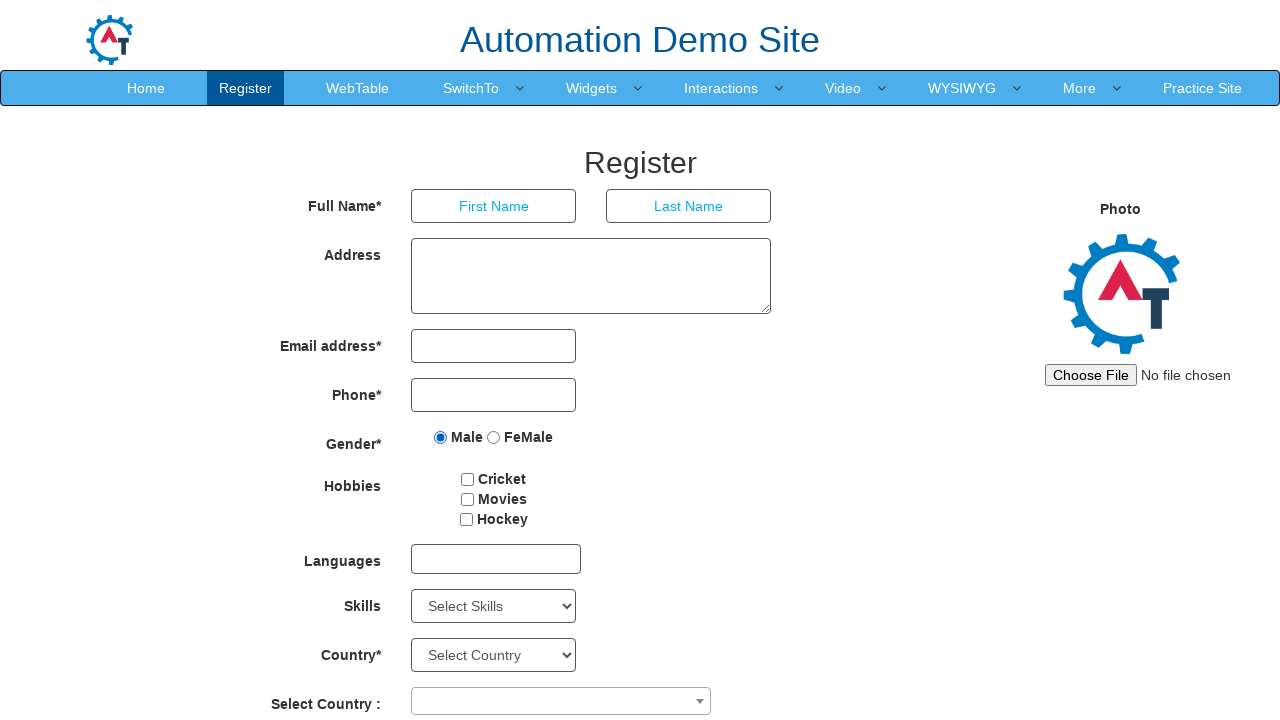